Navigates to a page with many elements and highlights a specific element by temporarily adding a red dashed border style to it, then reverting back to the original style.

Starting URL: http://the-internet.herokuapp.com/large

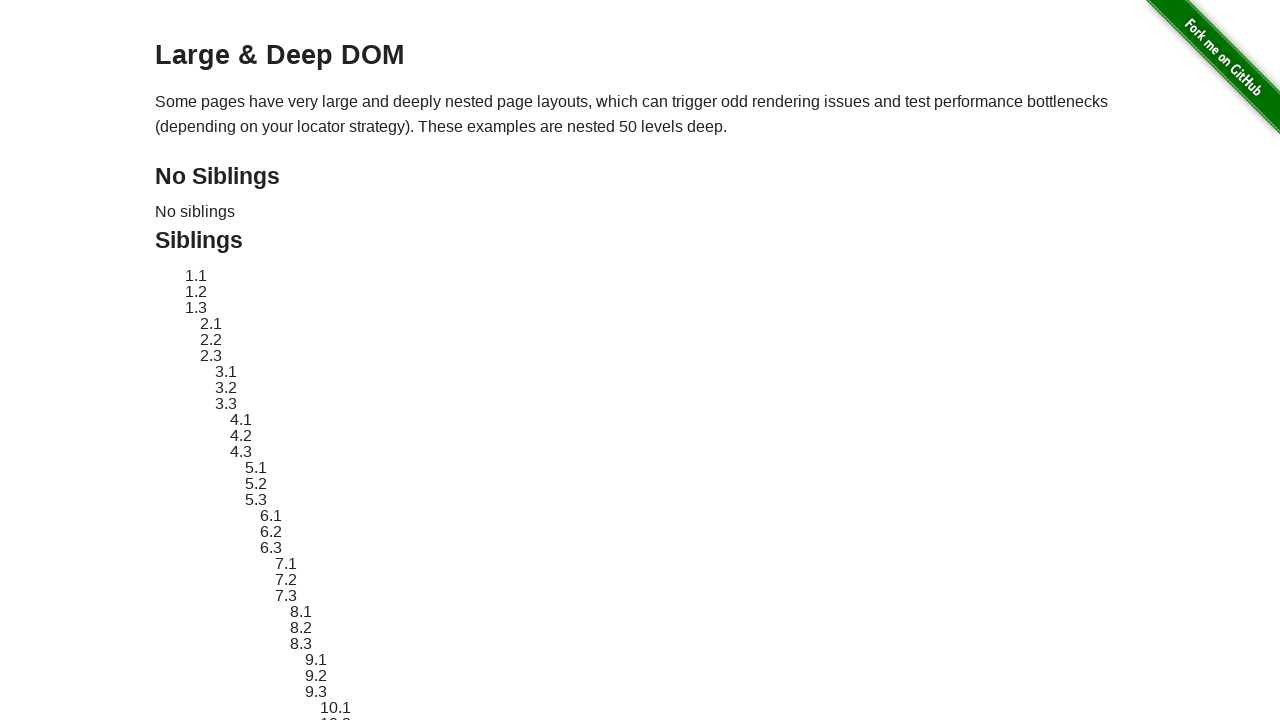

Located target element #sibling-2.3
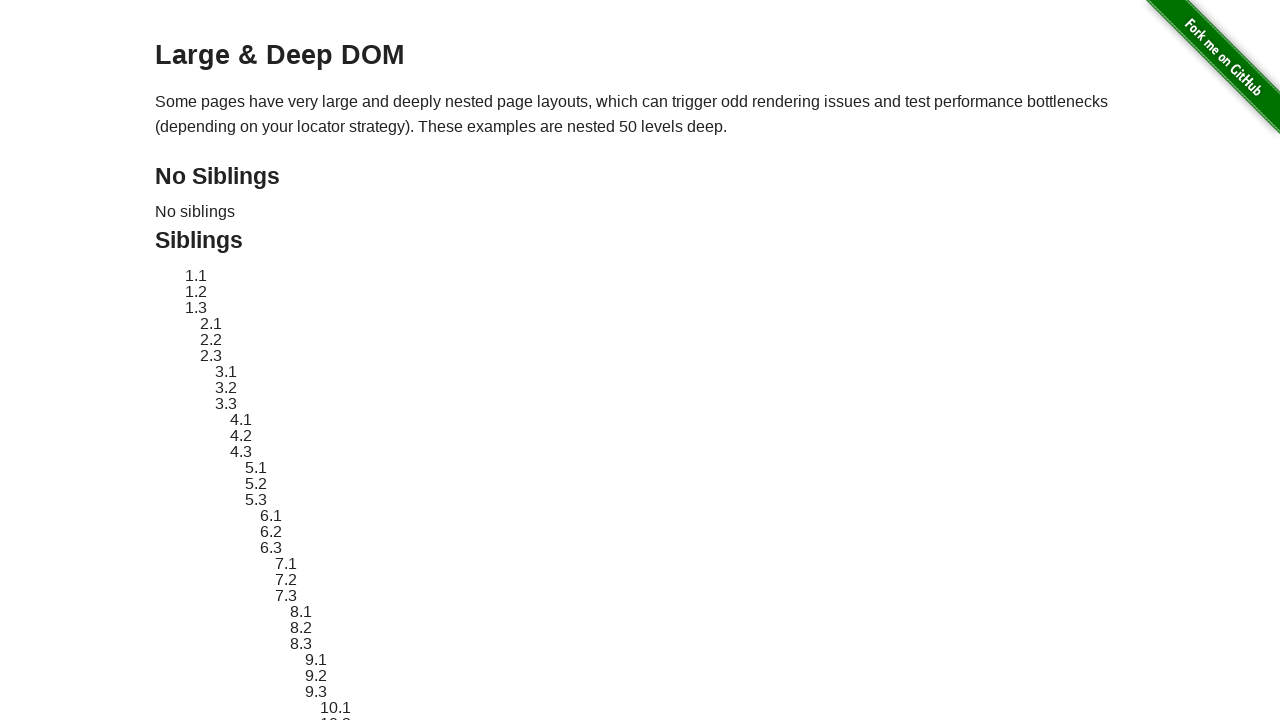

Retrieved original style attribute from target element
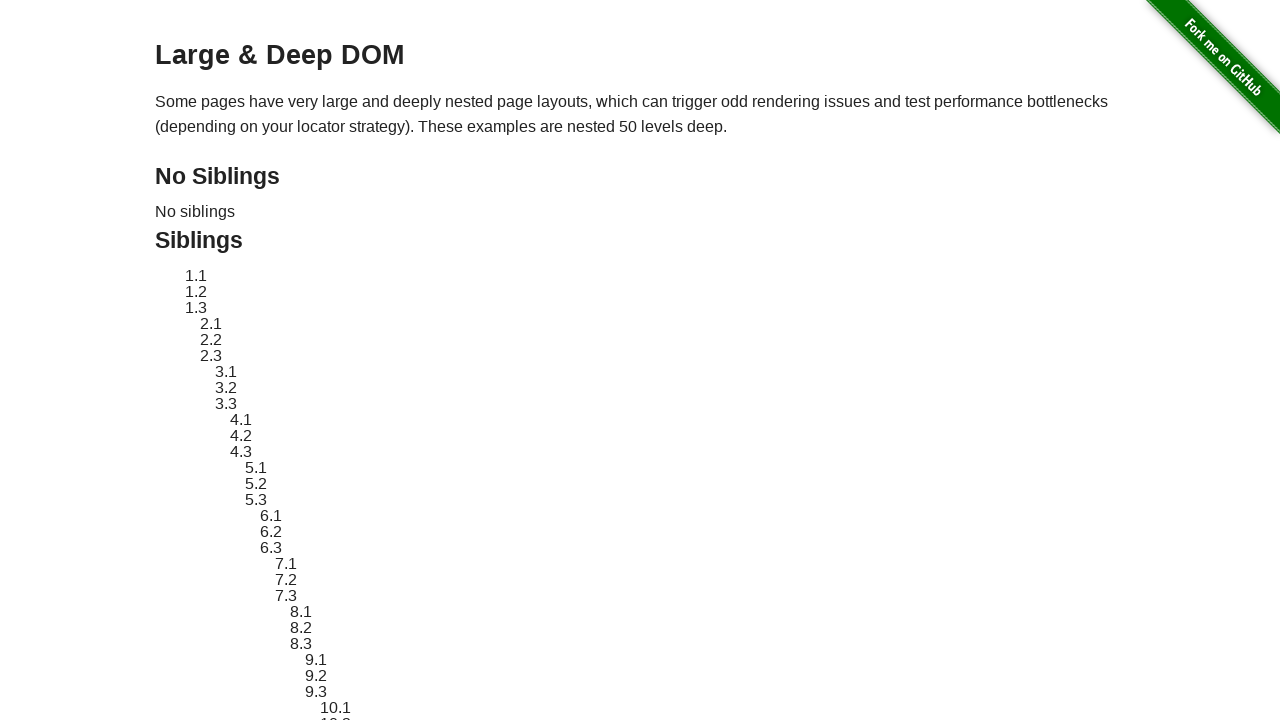

Applied red dashed border highlight to target element
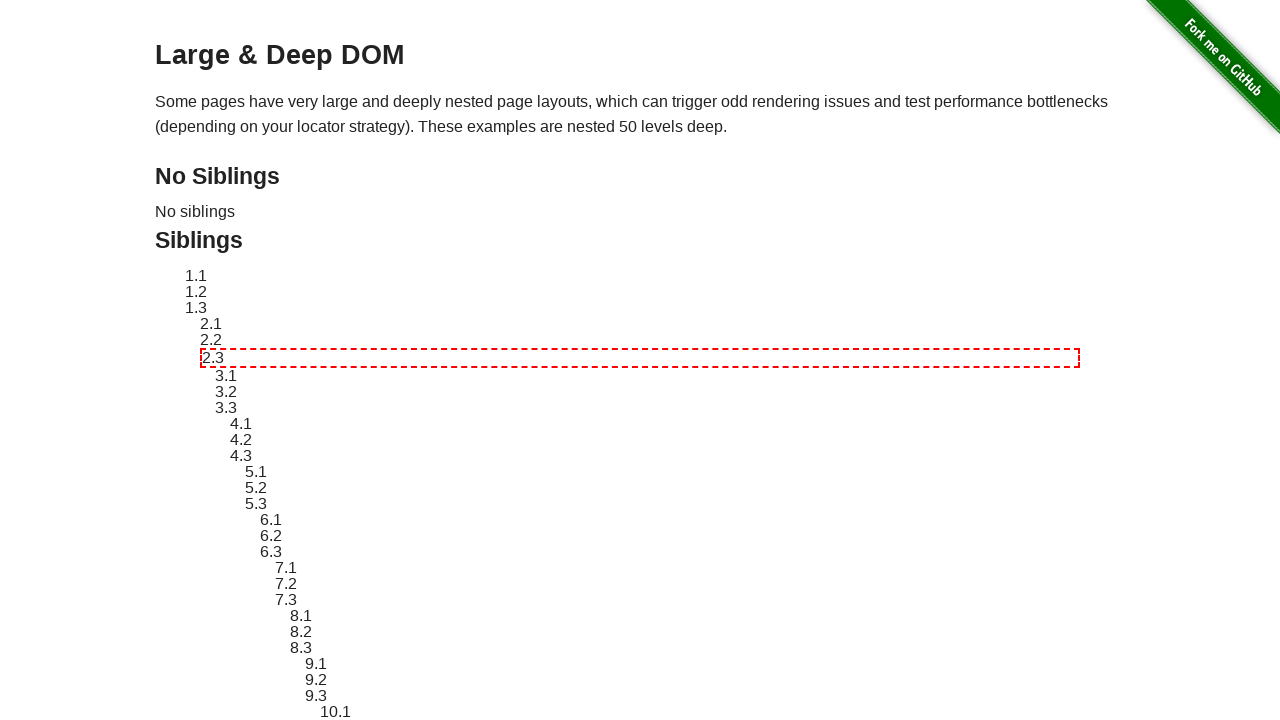

Waited 2 seconds to display the highlight
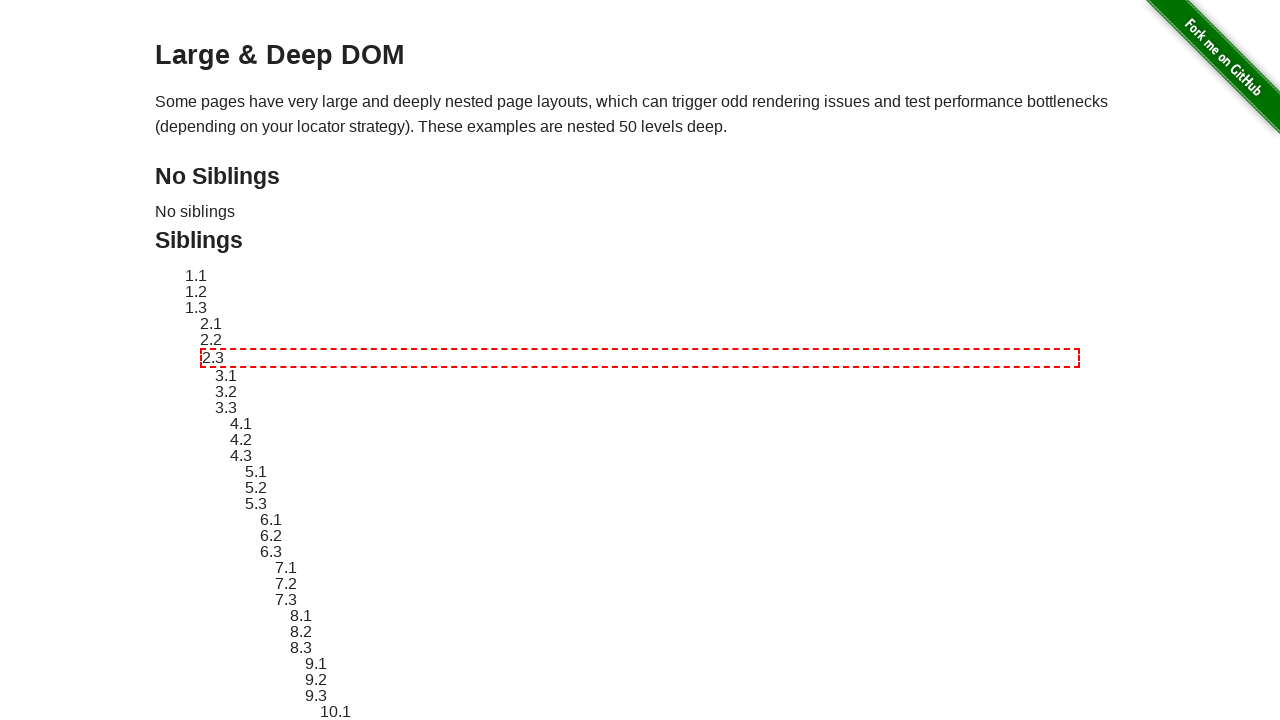

Reverted target element to original style
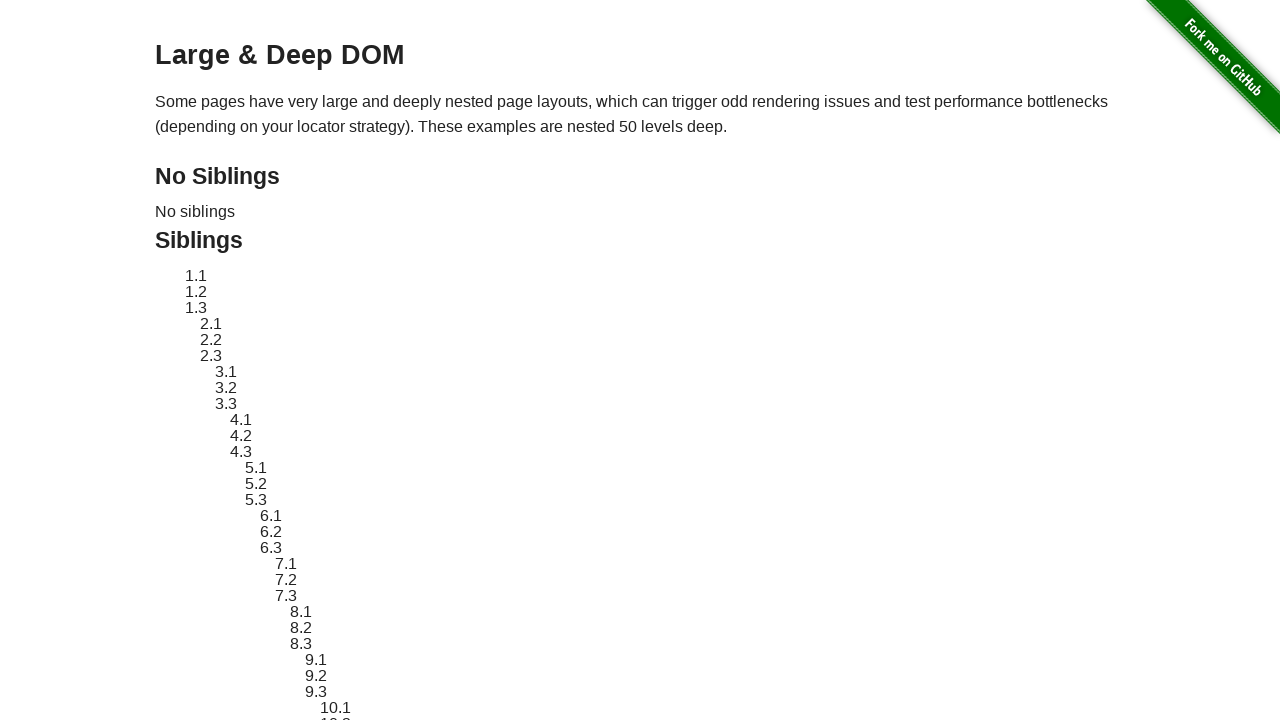

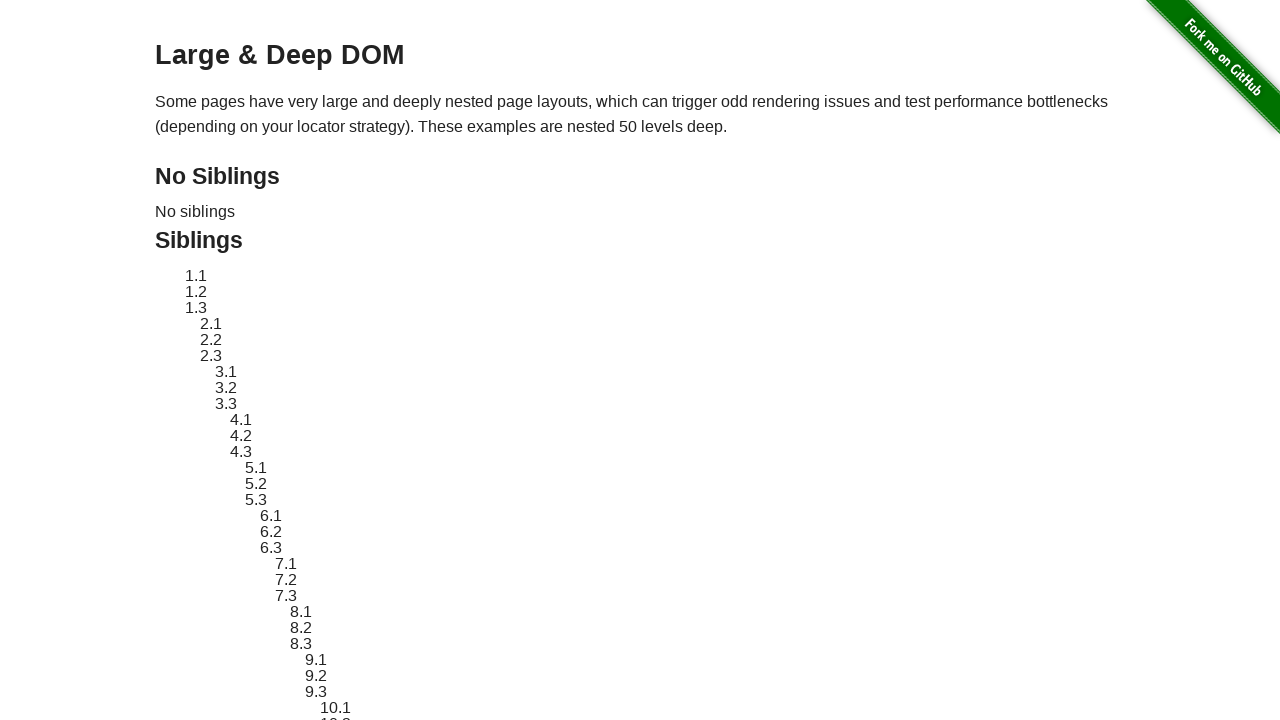